Tests the player filter functionality on Basketball Monster by selecting "All Players" from the filter dropdown and verifying that the rankings table loads with data.

Starting URL: https://basketballmonster.com/playerrankings.aspx

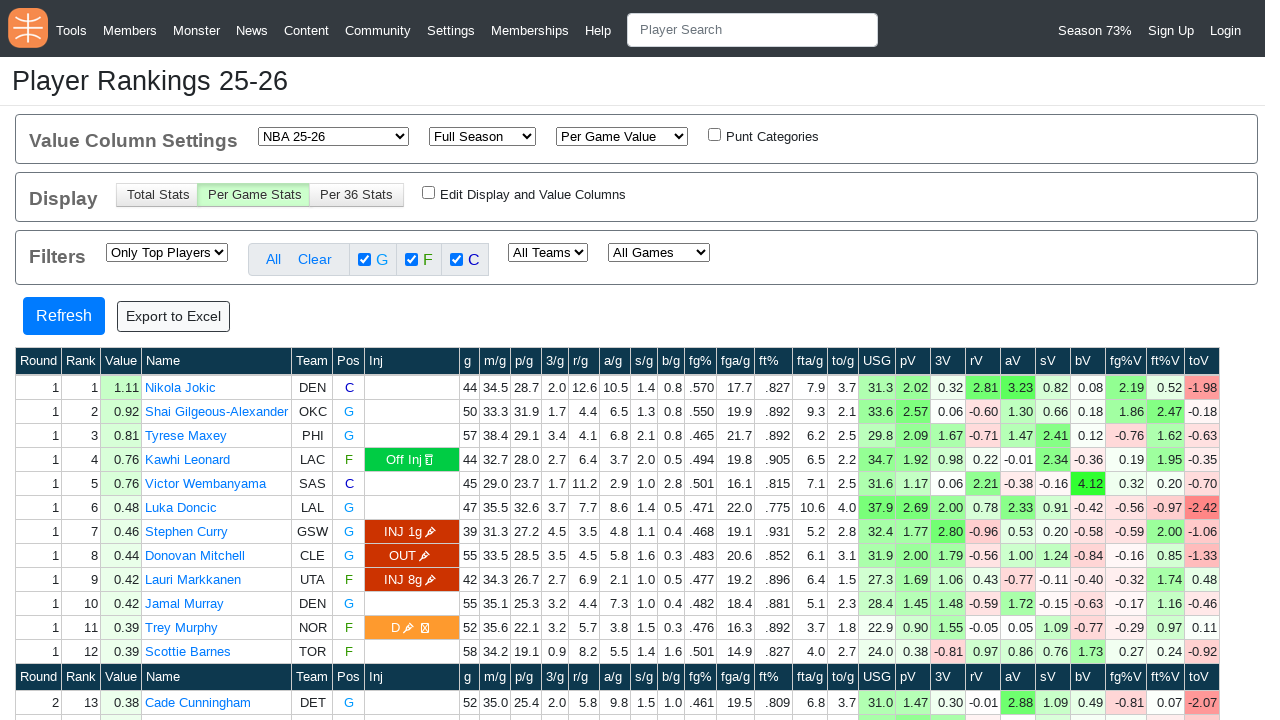

Waited for player filter dropdown to be available
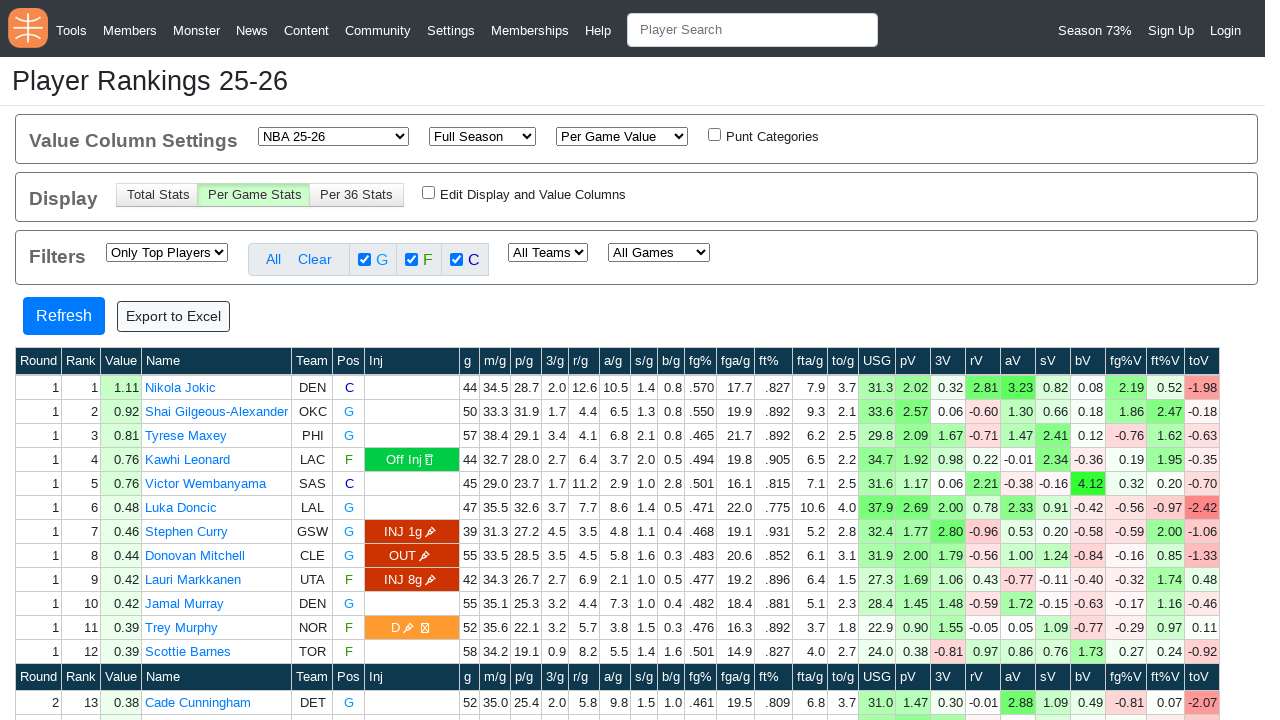

Selected 'All Players' from the filter dropdown on #PlayerFilterControl
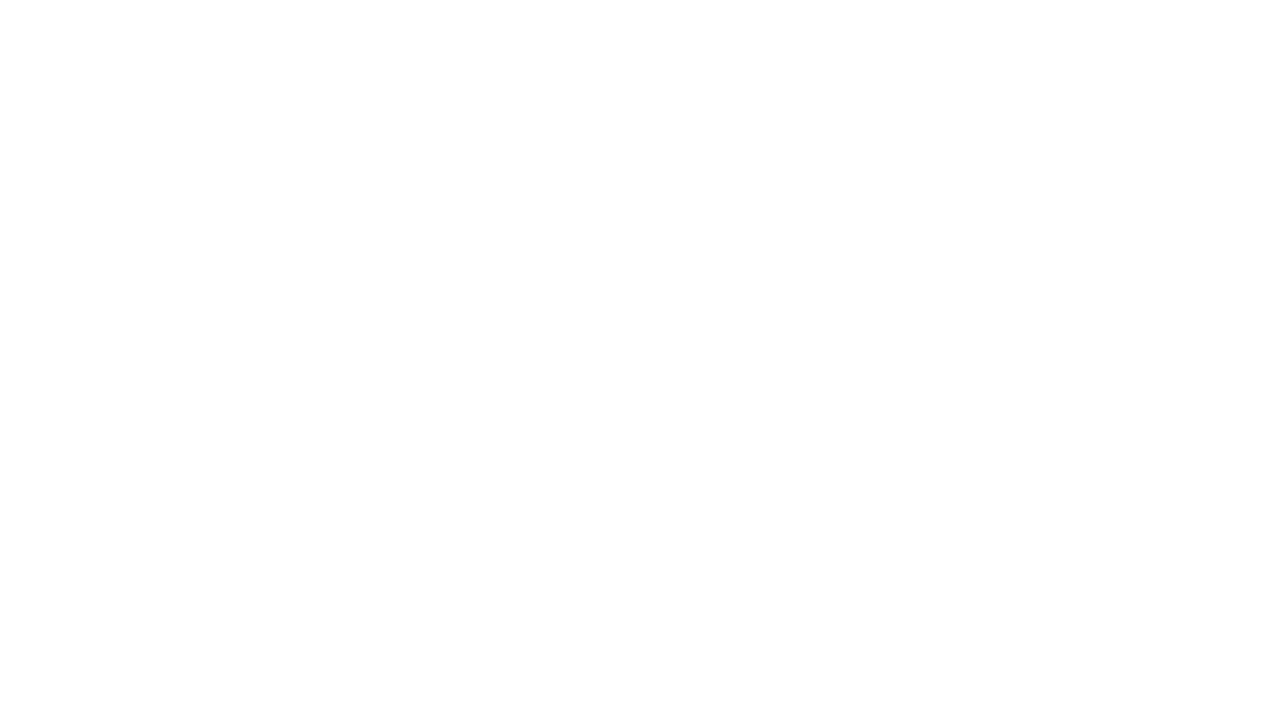

Waited for rankings table to load with player data
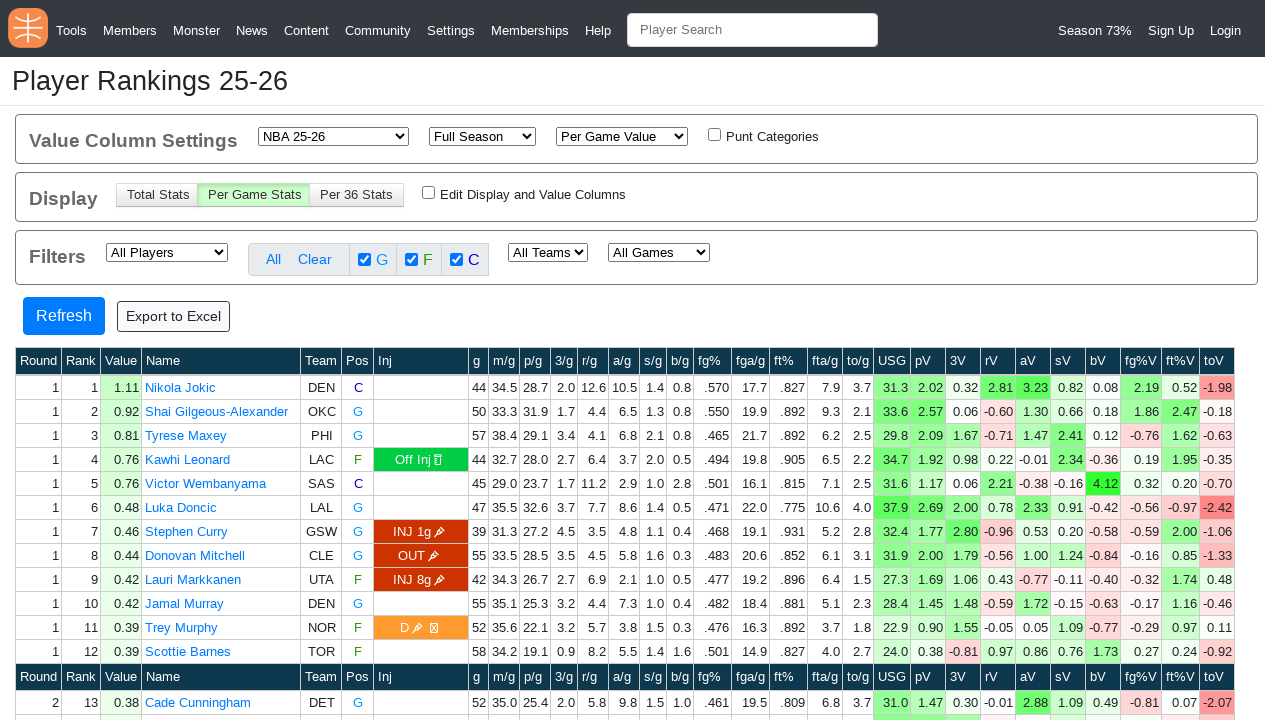

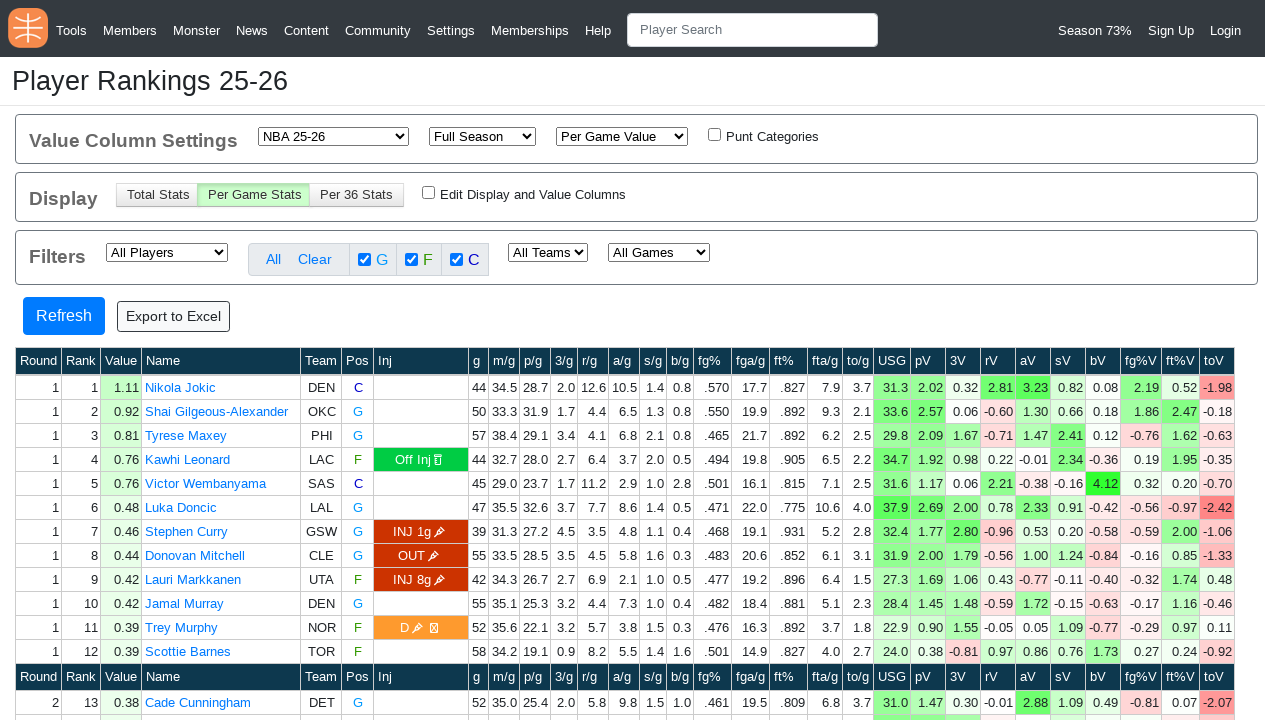